Navigates to koimoi.com entertainment news website and waits for the page to load

Starting URL: https://www.koimoi.com

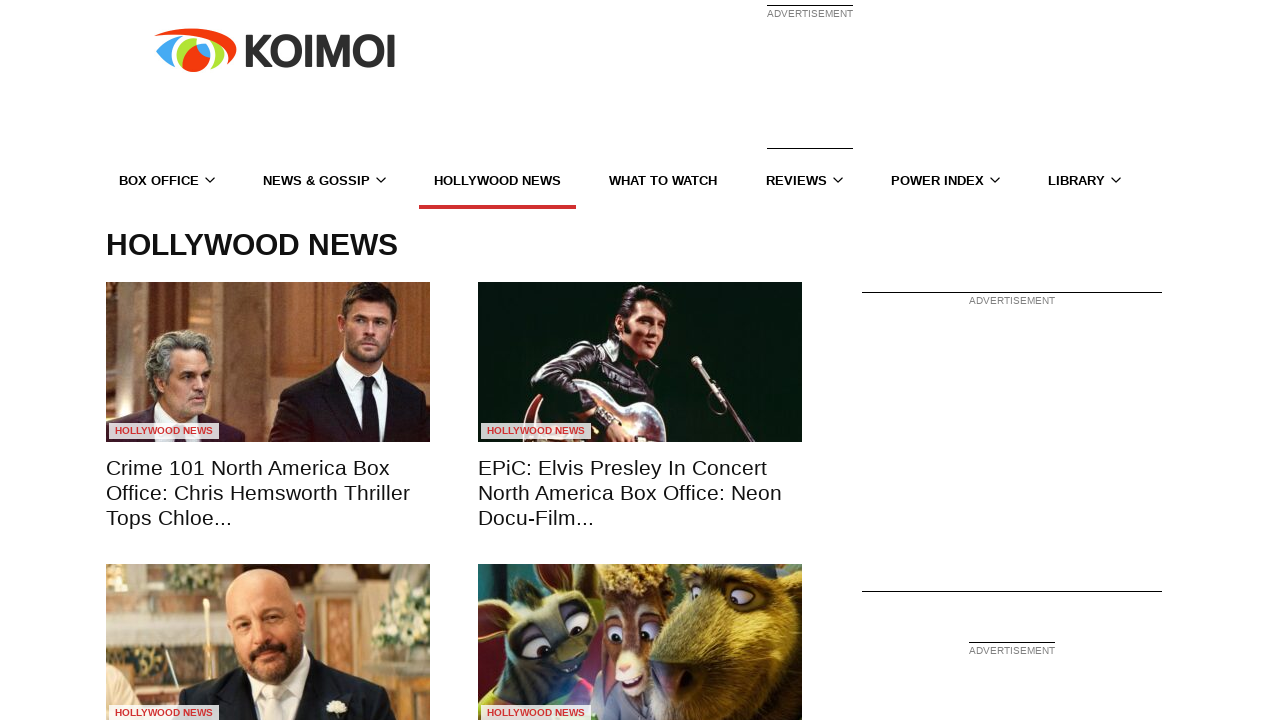

Navigated to koimoi.com entertainment news website
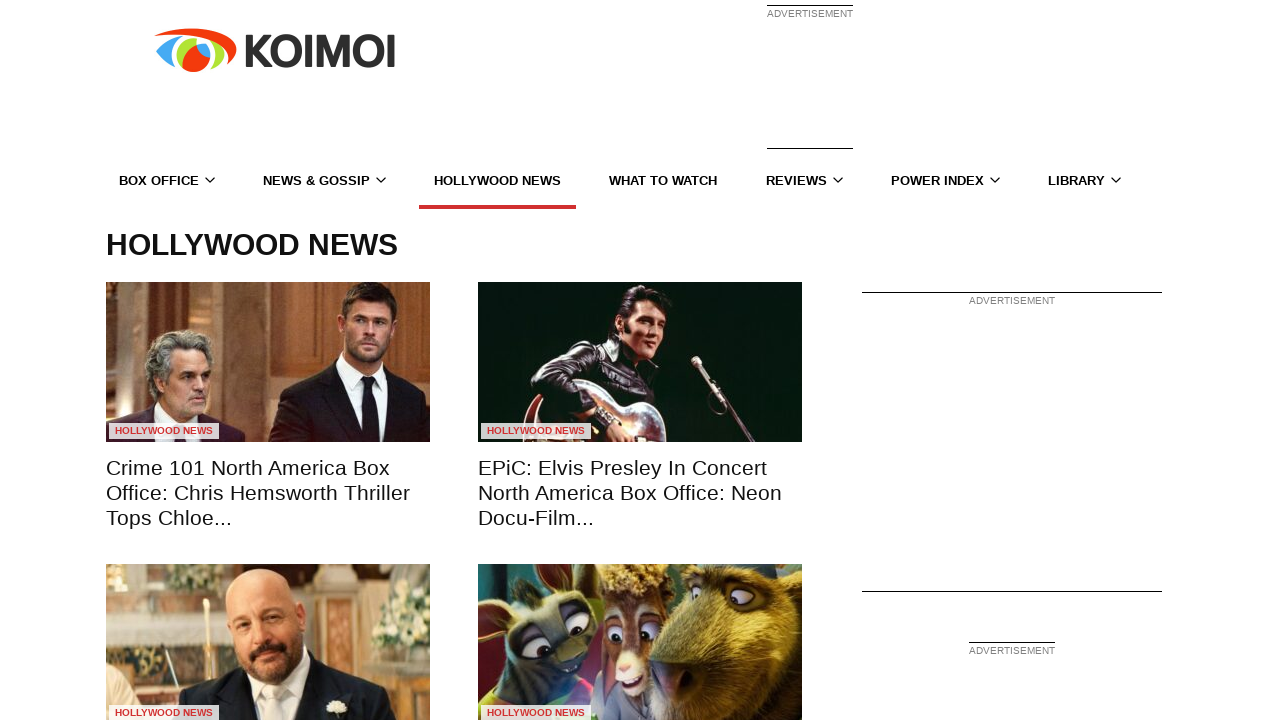

Page DOM content loaded
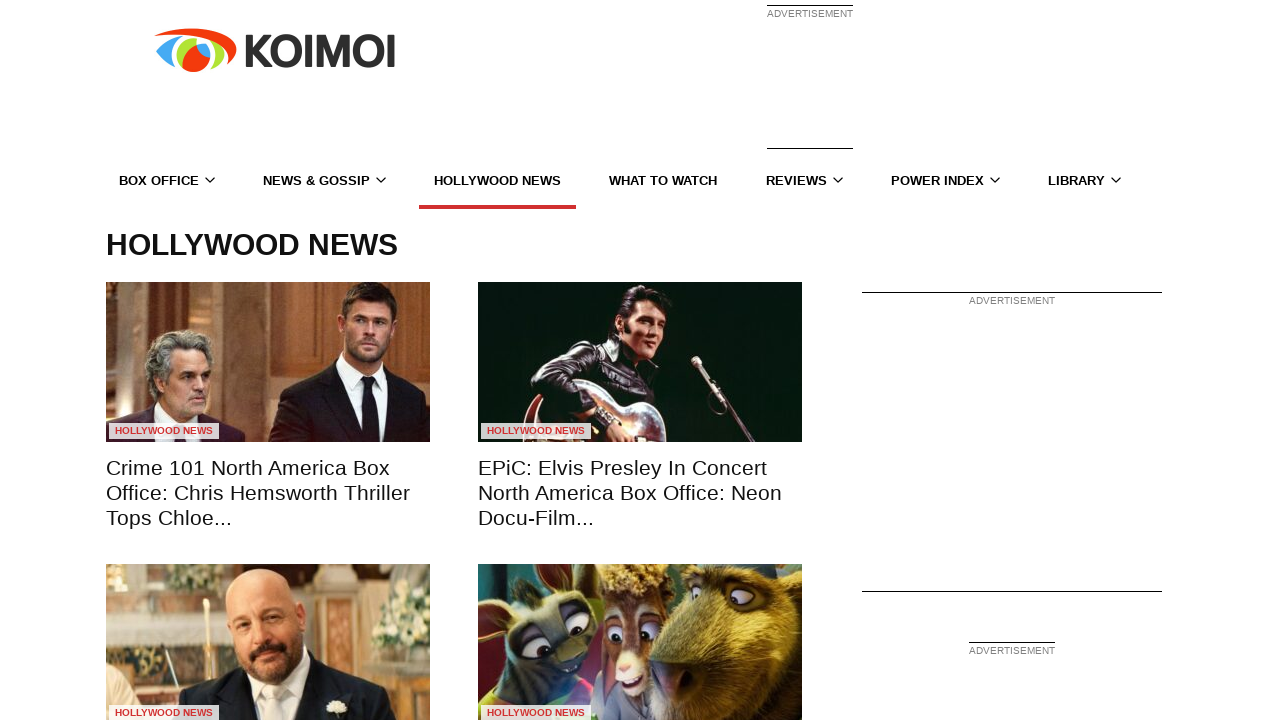

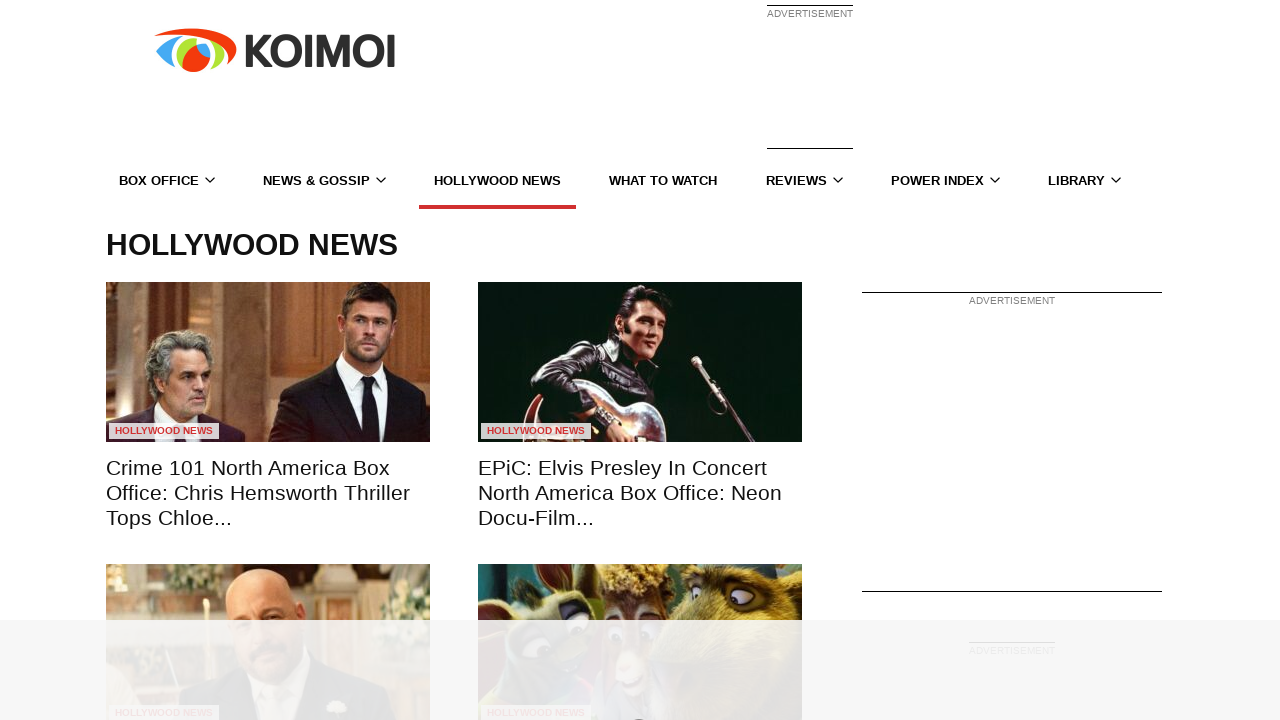